Tests dropdown selection functionality on OrangeHRM demo page by selecting country values using different methods

Starting URL: https://www.orangehrm.com/hris-hr-software-demo/

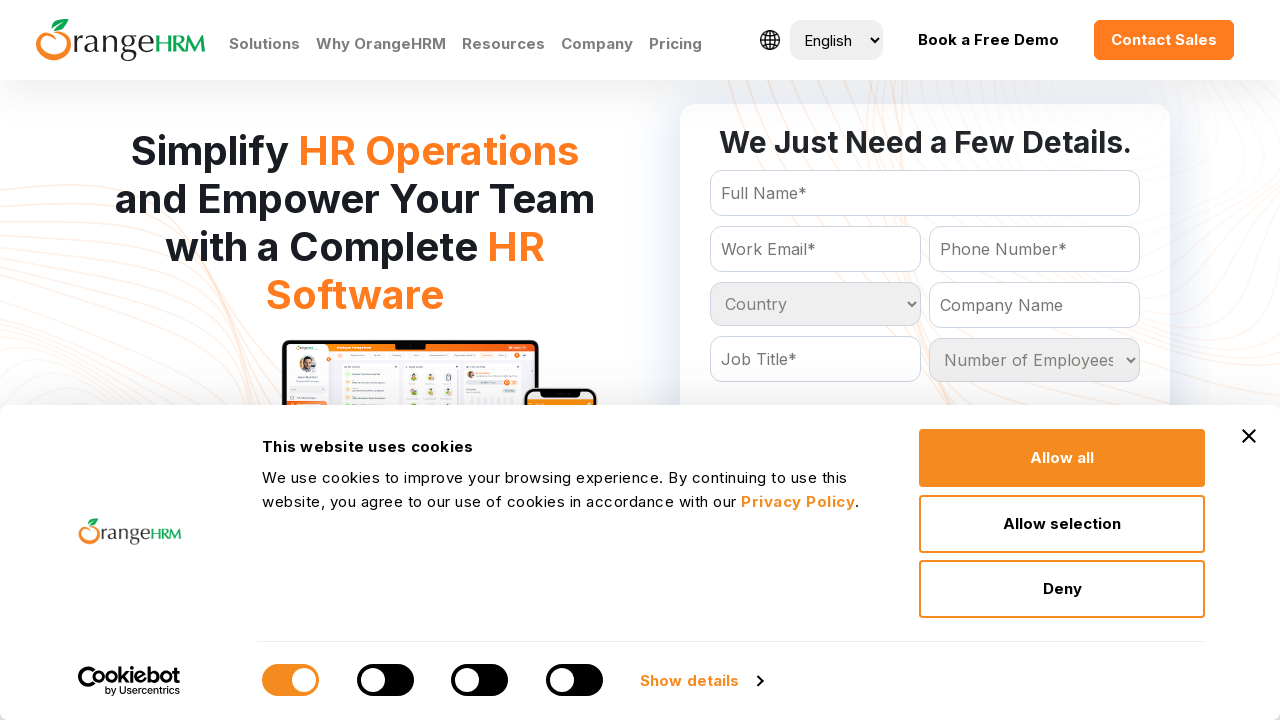

Located country dropdown element
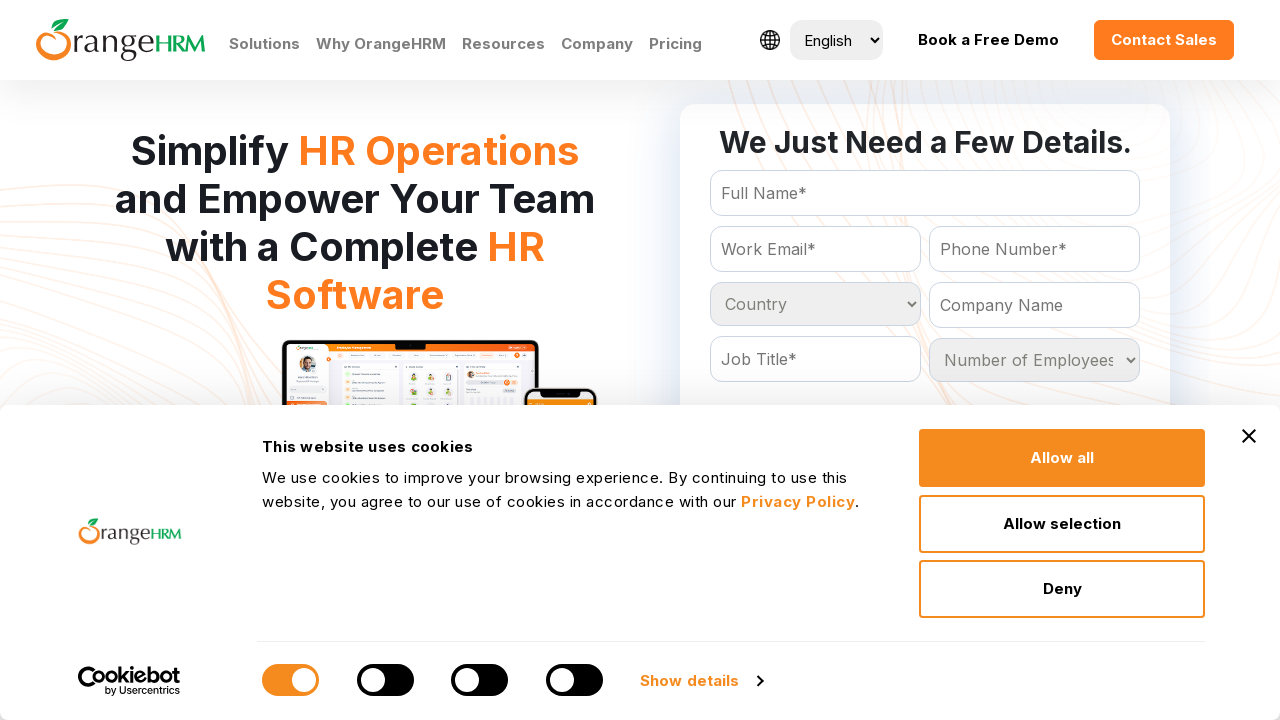

Selected country by index 11 (11th option) from dropdown on select#Form_getForm_Country
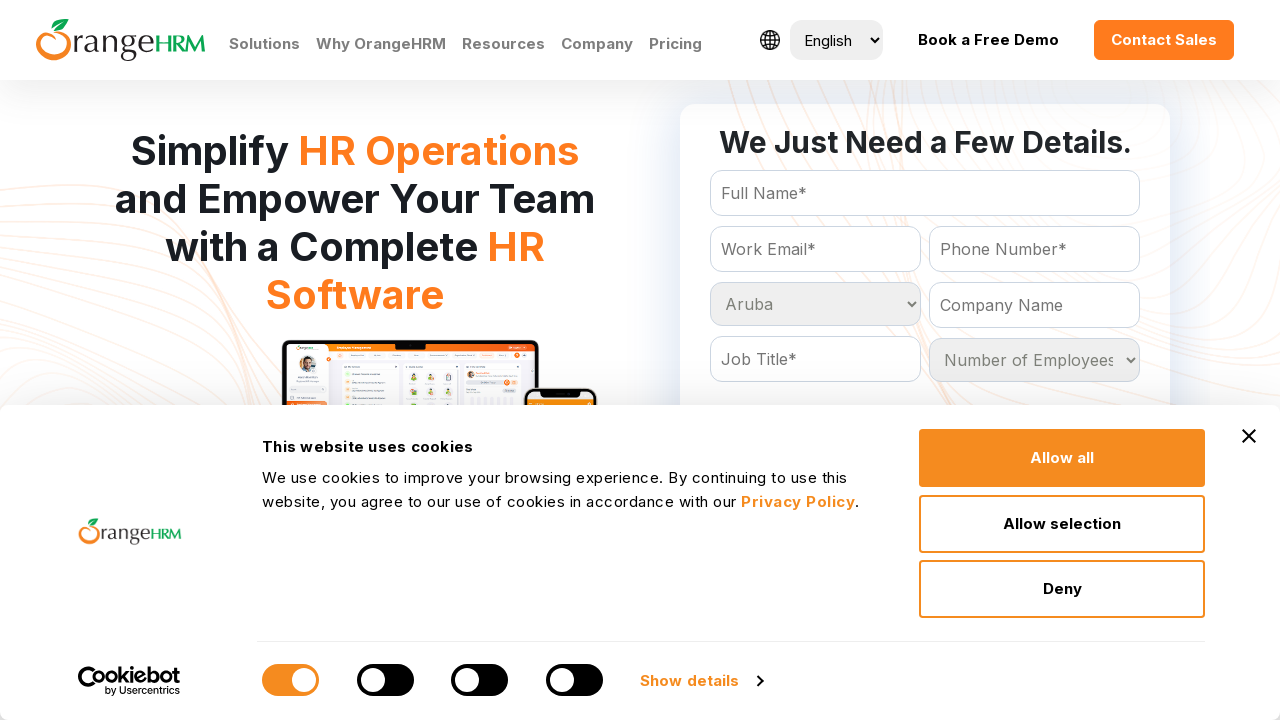

Selected 'Djibouti' country by value from dropdown on select#Form_getForm_Country
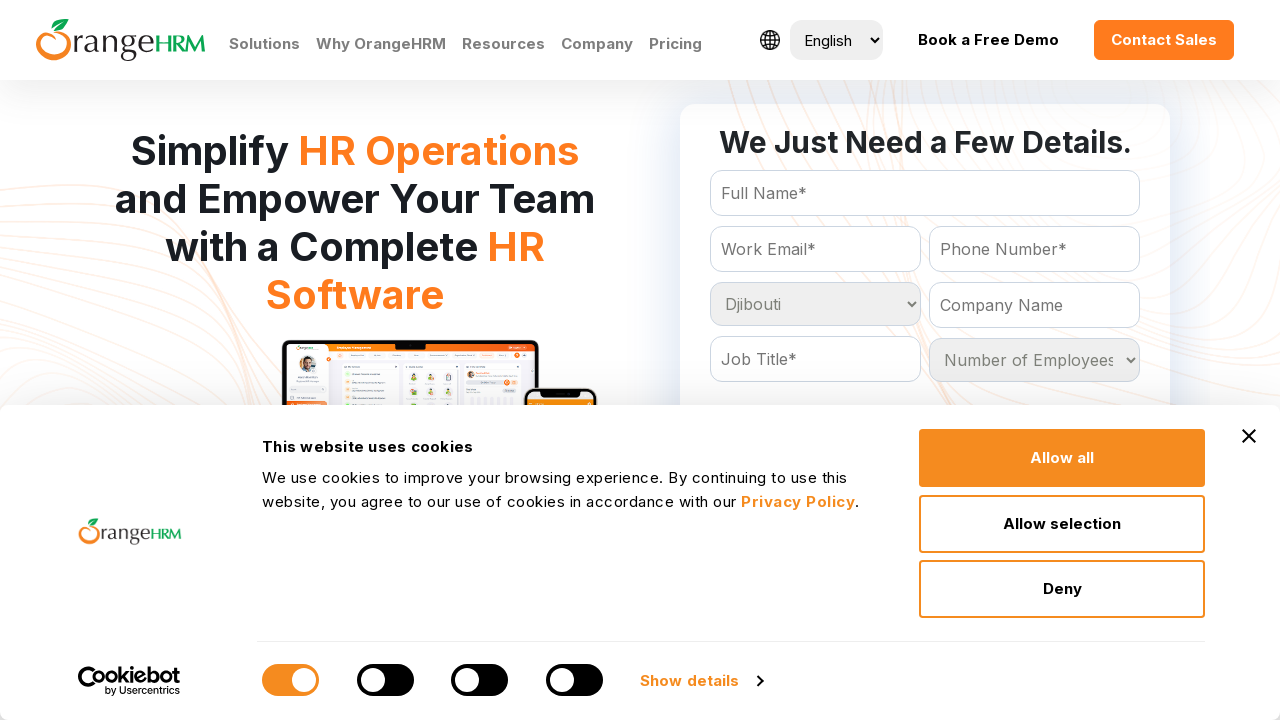

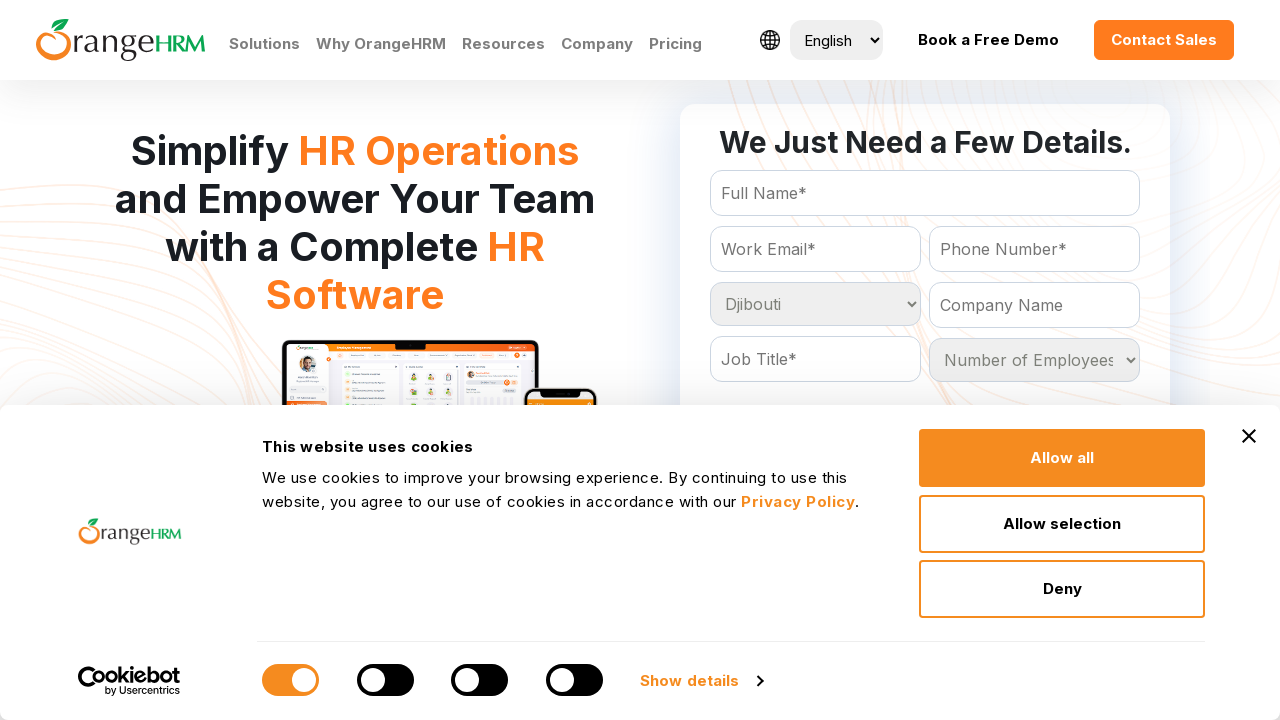